Tests a practice form by filling out personal information including name, email, gender, phone number, date of birth, subjects, hobbies, address, and state/city dropdowns, then submits the form.

Starting URL: https://demoqa.com/automation-practice-form

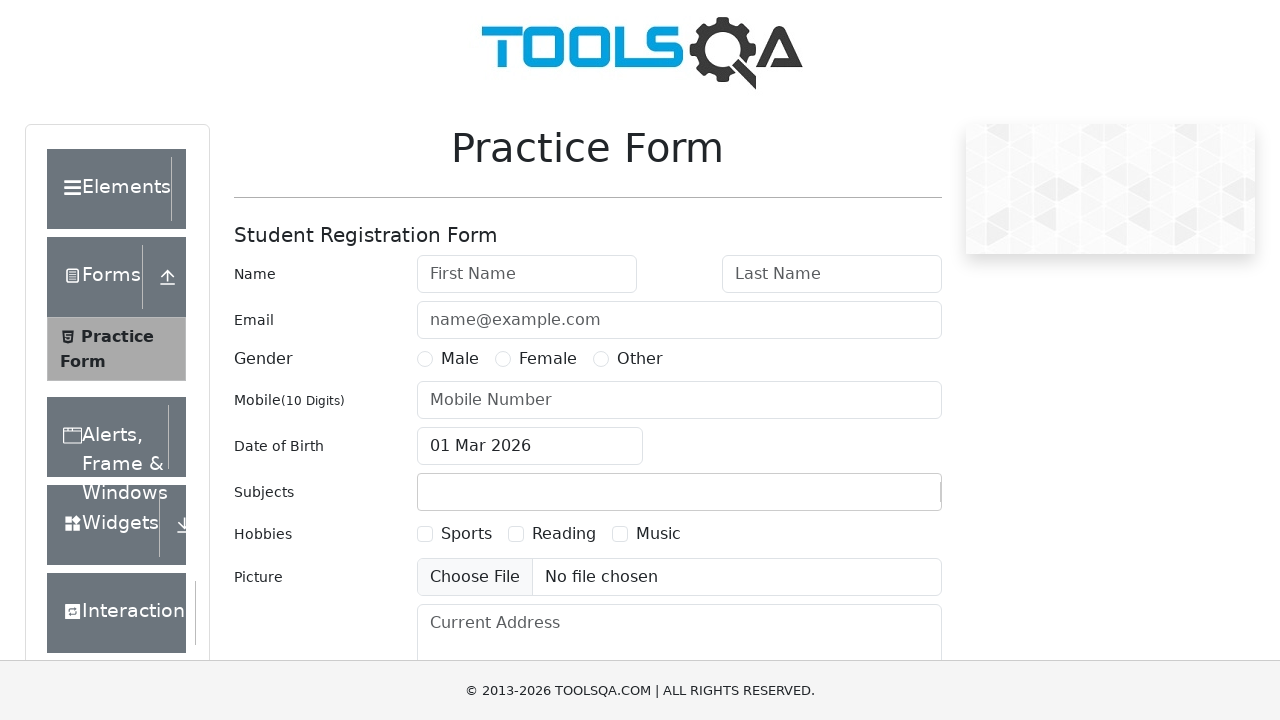

Filled first name field with 'John' on #firstName
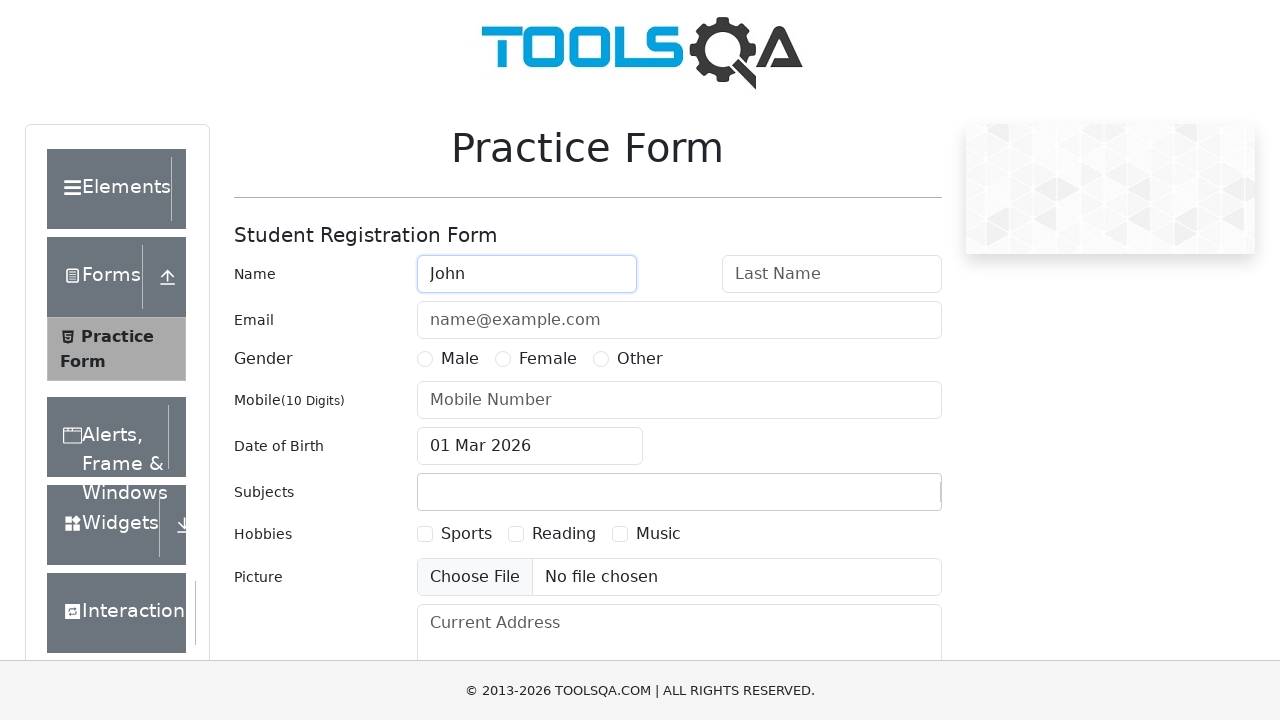

Filled last name field with 'Doe' on #lastName
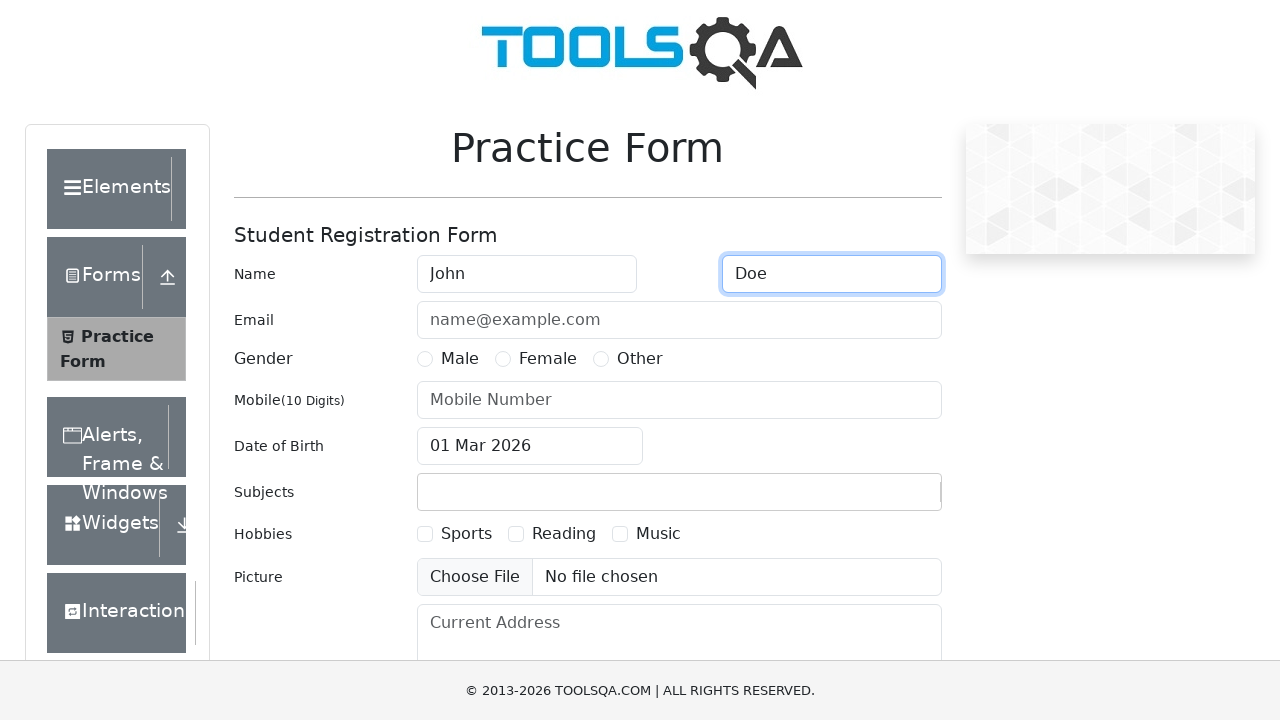

Filled email field with 'johndoe@example.com' on #userEmail
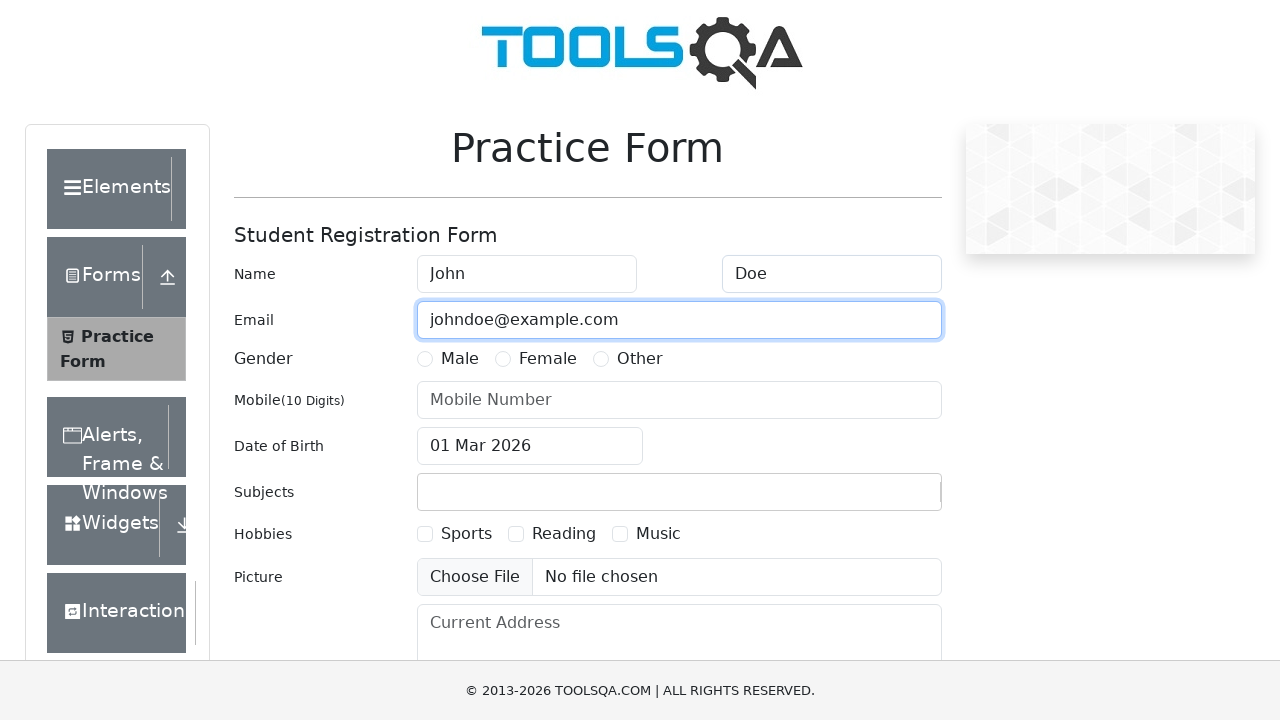

Selected Male gender option at (460, 359) on label:has-text('Male')
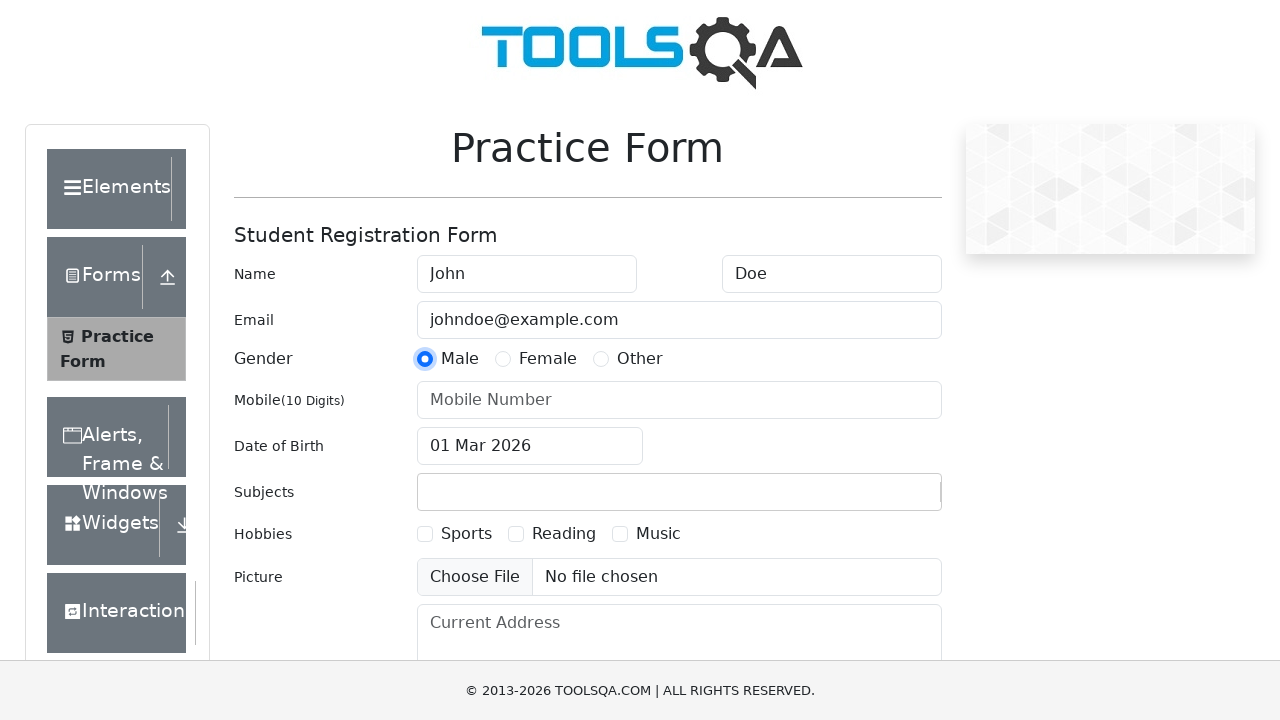

Filled phone number field with '1234567890' on #userNumber
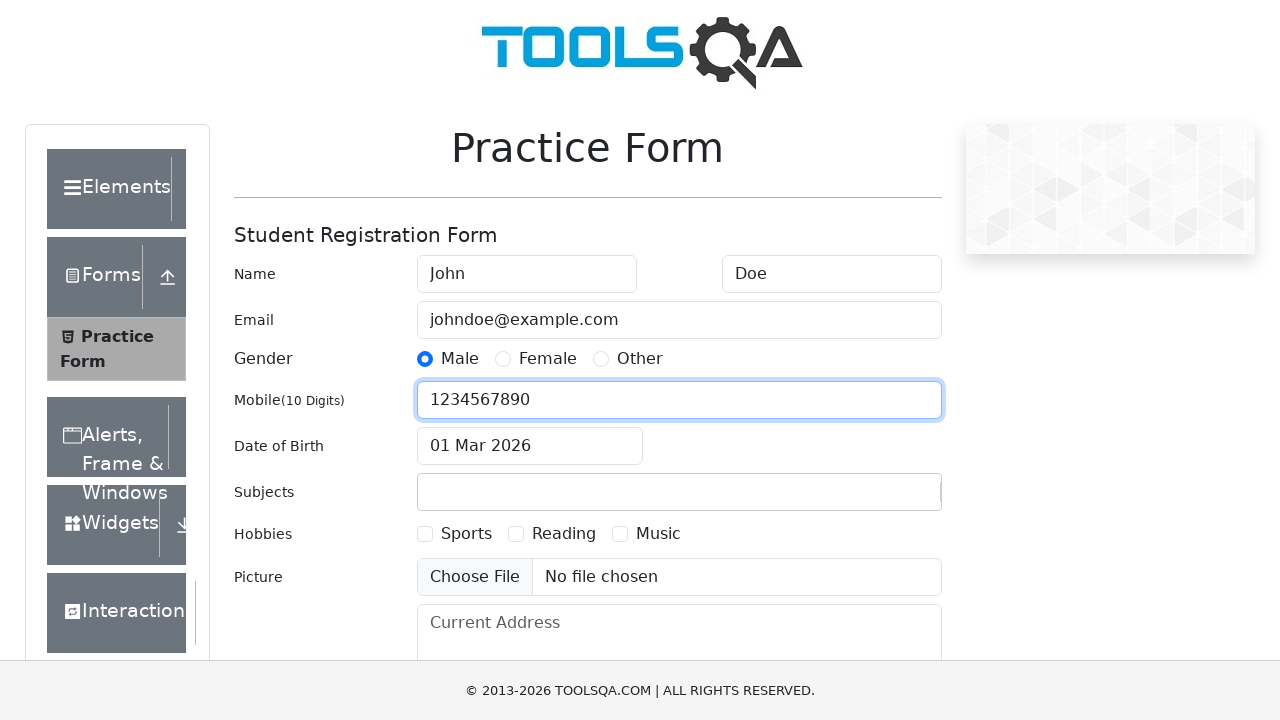

Clicked date of birth input to open date picker at (530, 446) on #dateOfBirthInput
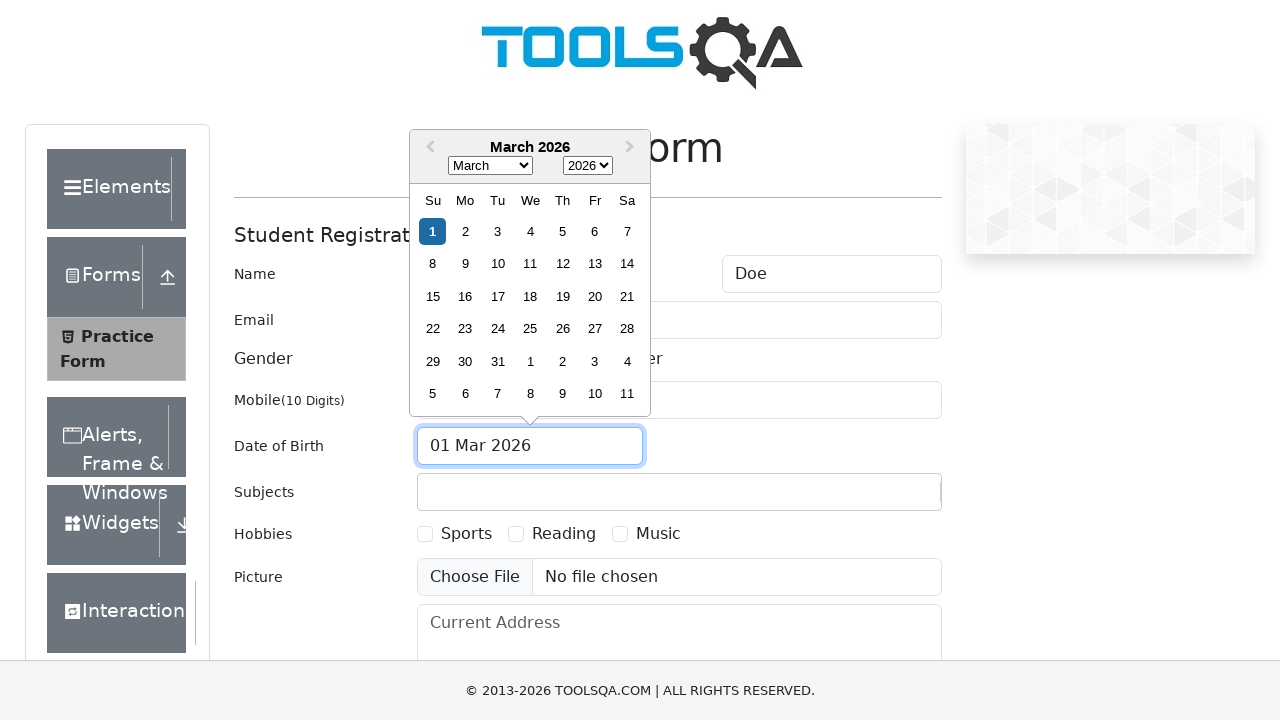

Selected January from month dropdown on .react-datepicker__month-select
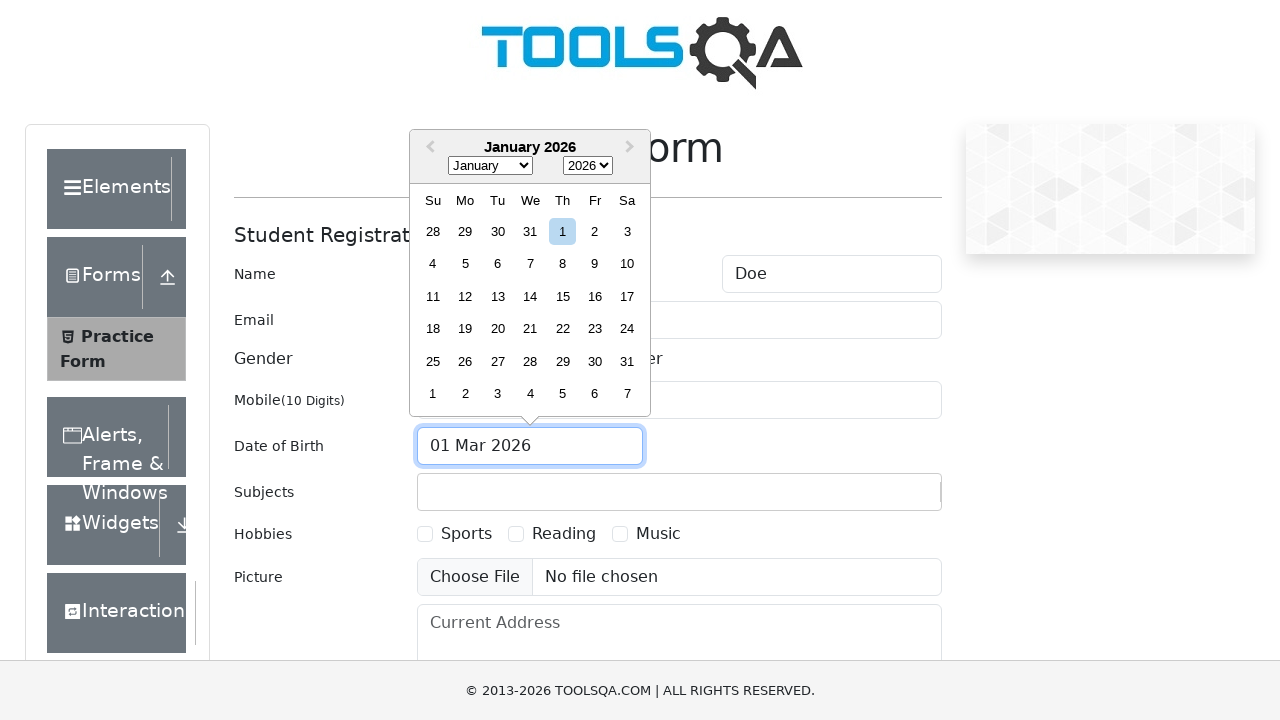

Selected 1990 from year dropdown on .react-datepicker__year-select
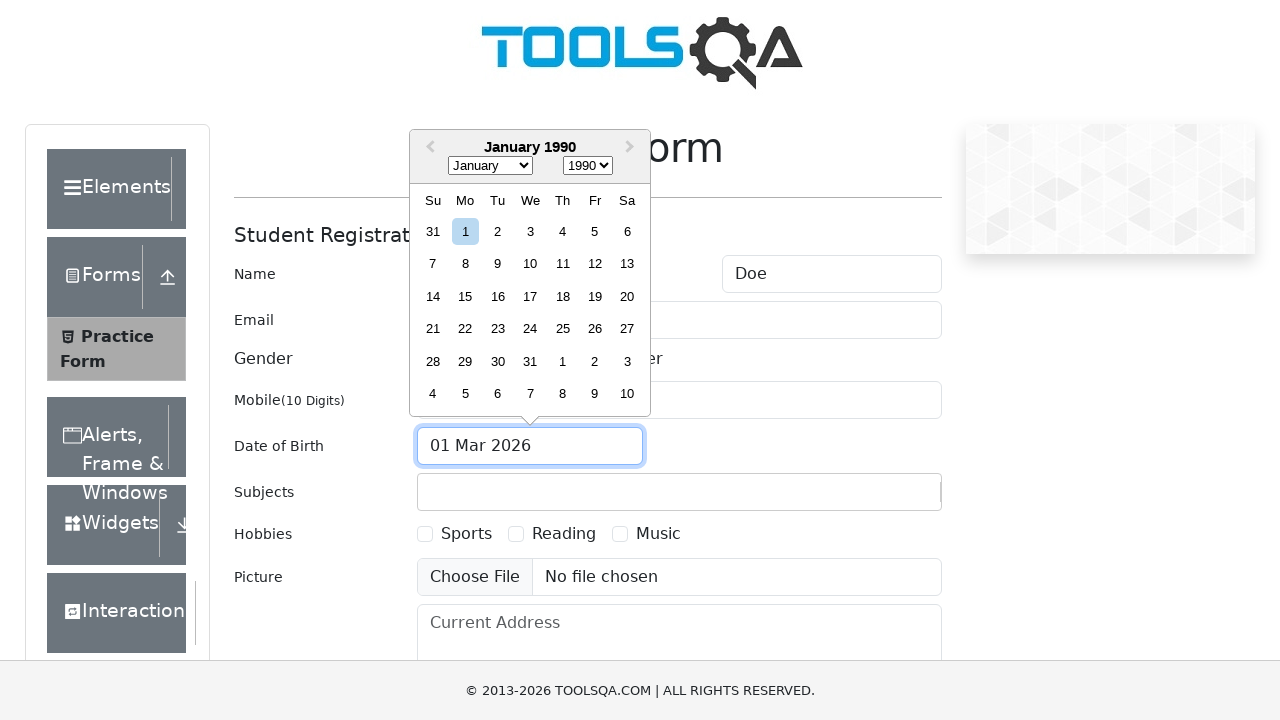

Selected day 1 from date picker at (465, 231) on .react-datepicker__day--001:not(.react-datepicker__day--outside-month)
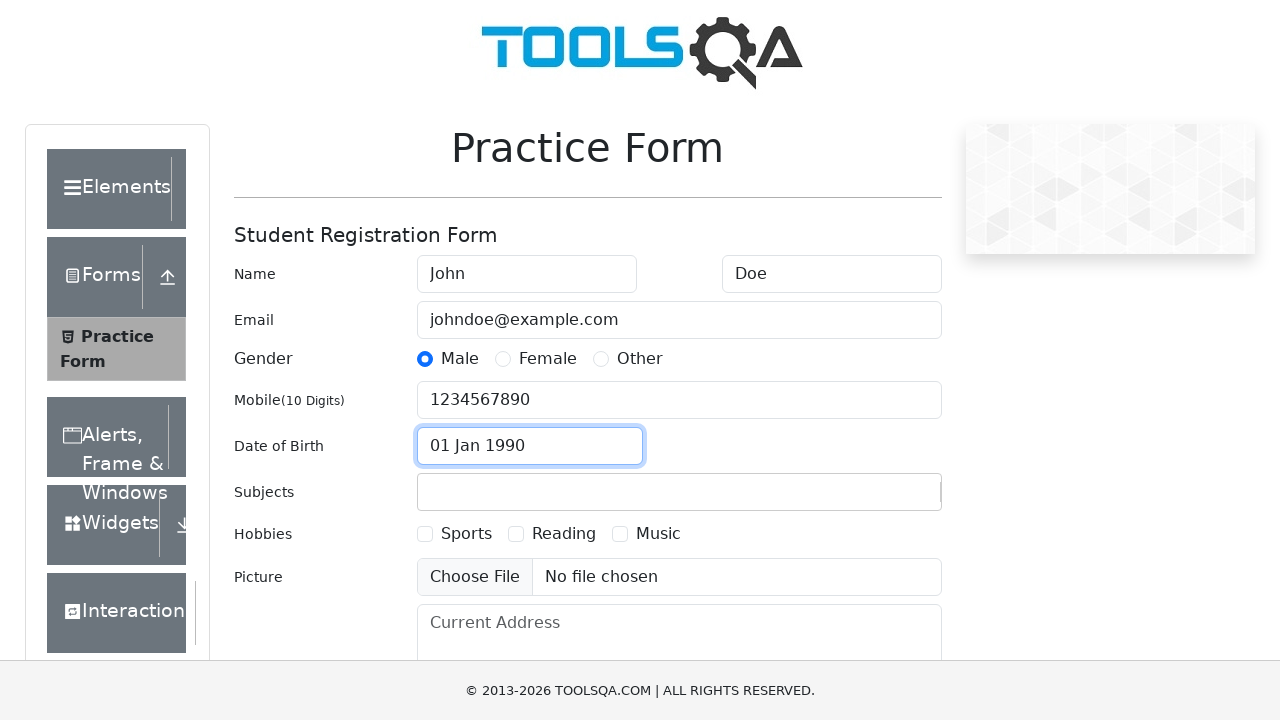

Filled subjects field with 'Math' on #subjectsInput
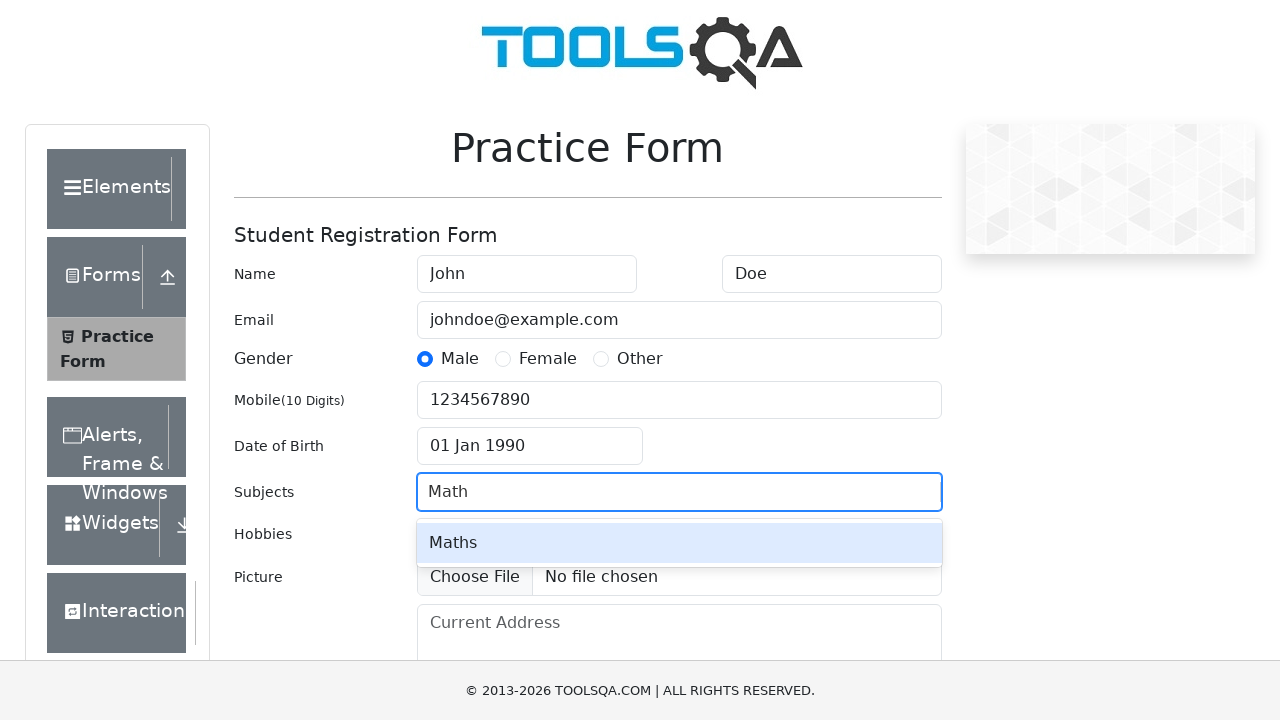

Pressed Tab to confirm subject selection
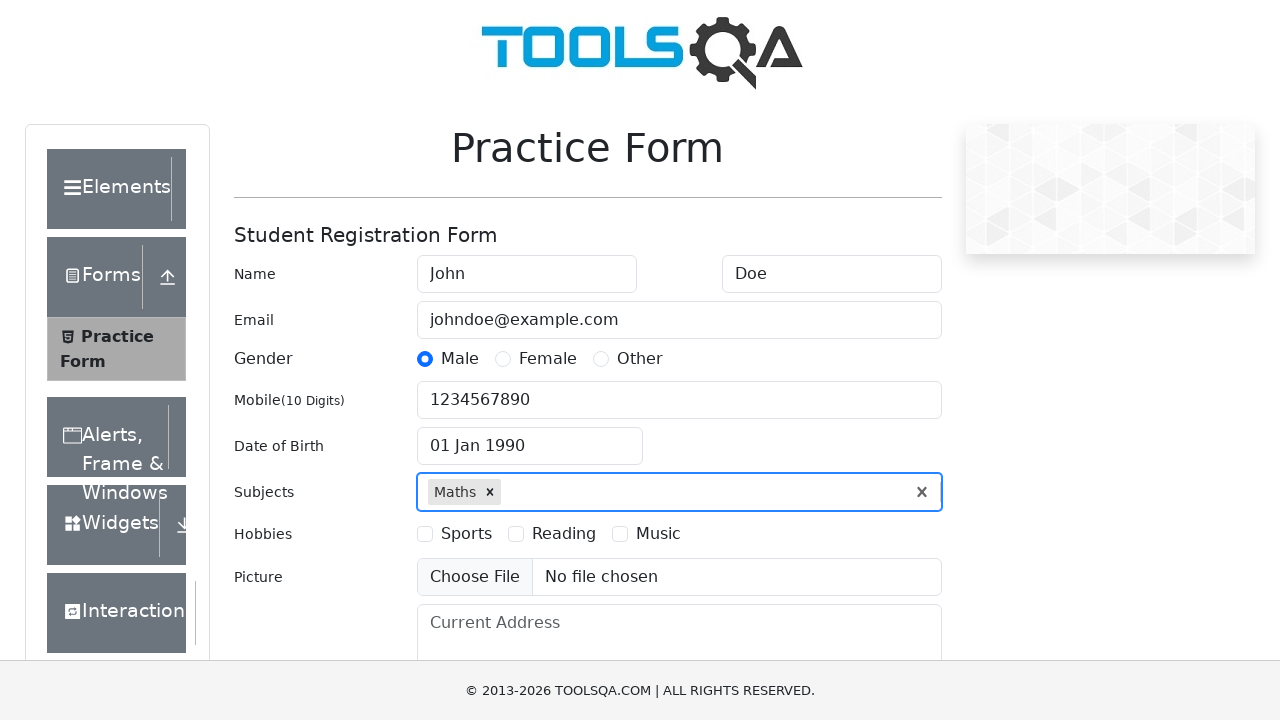

Selected Sports hobby checkbox
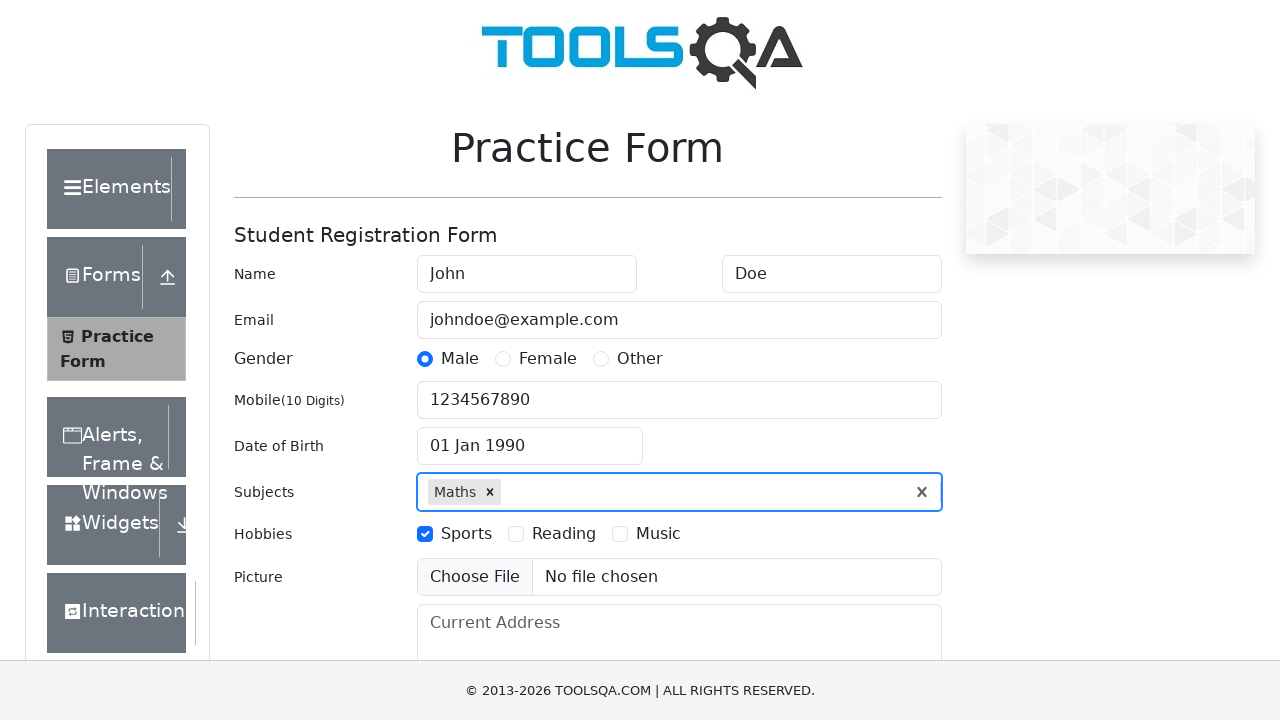

Filled current address with '123 Main St, Springfield' on #currentAddress
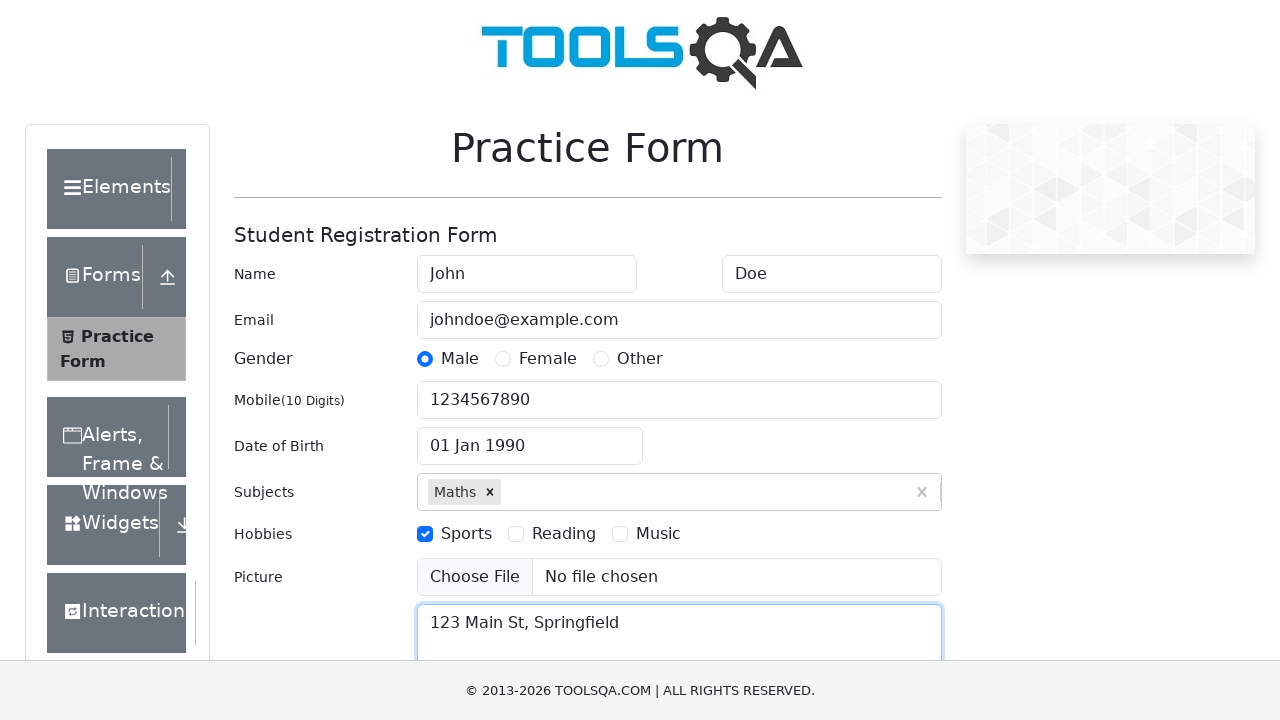

Clicked state dropdown to open at (527, 437) on #state
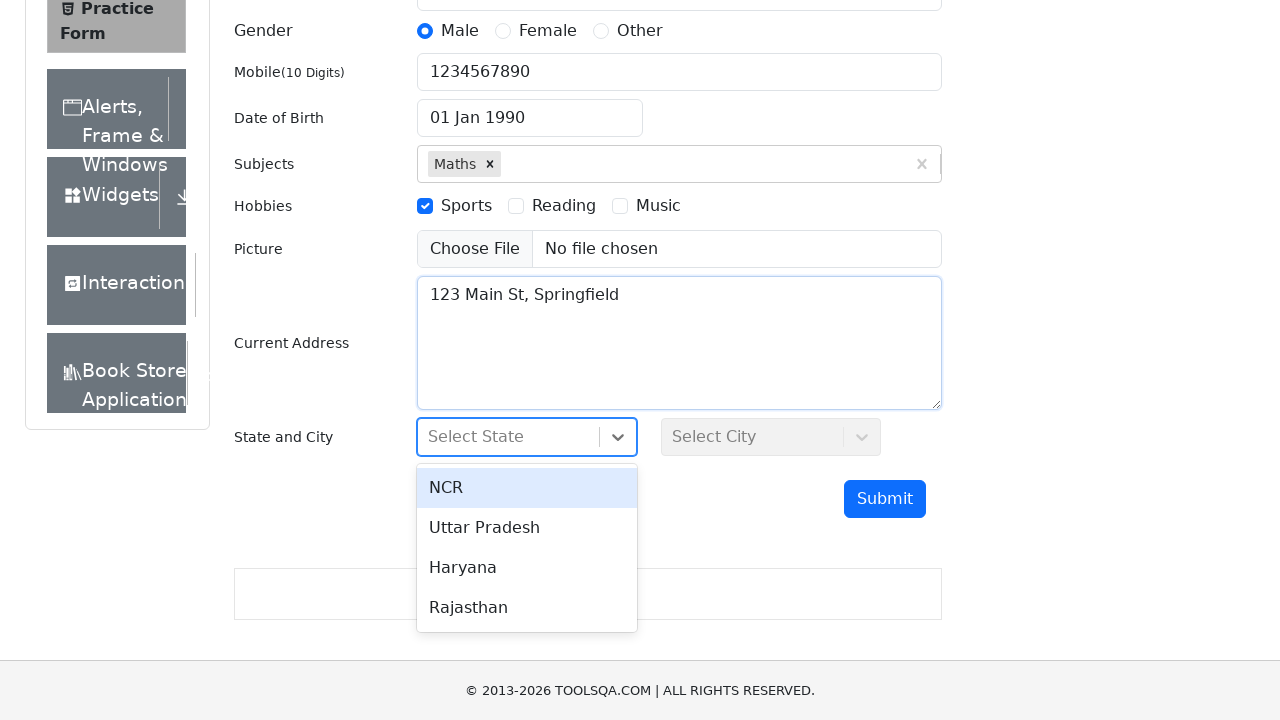

Typed 'NCR' in state search field on #react-select-3-input
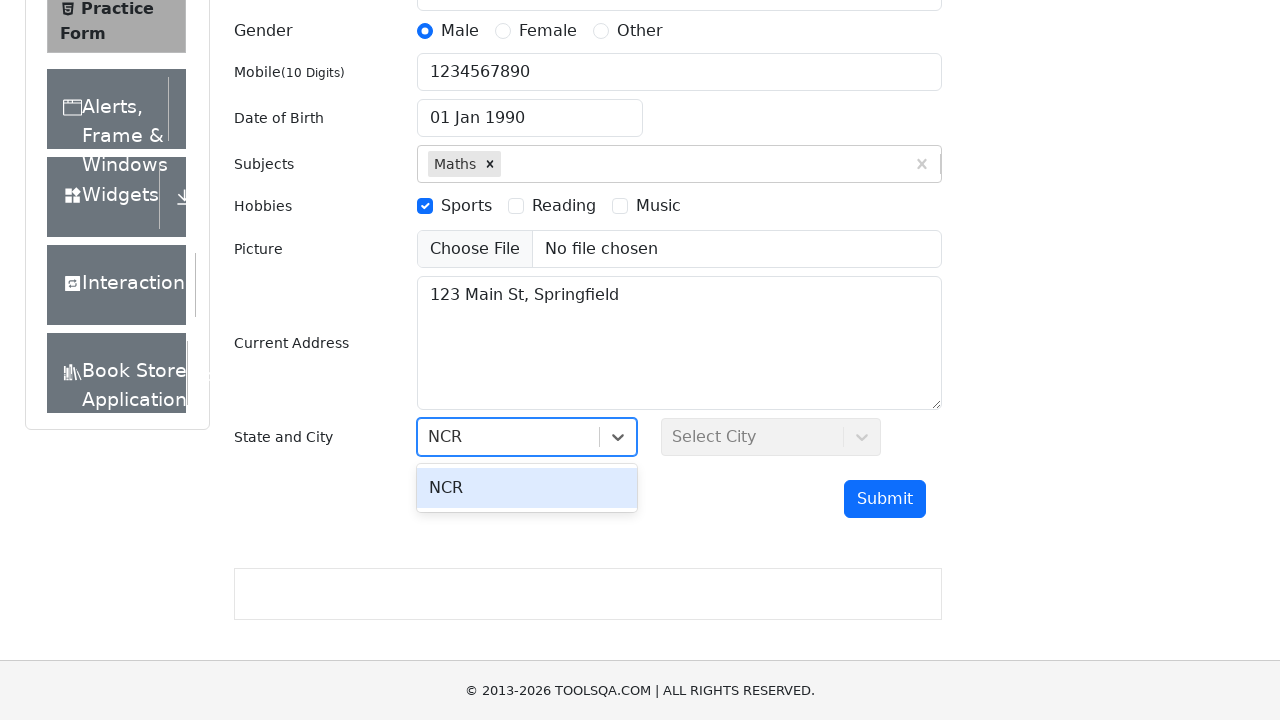

Pressed Enter to select NCR state
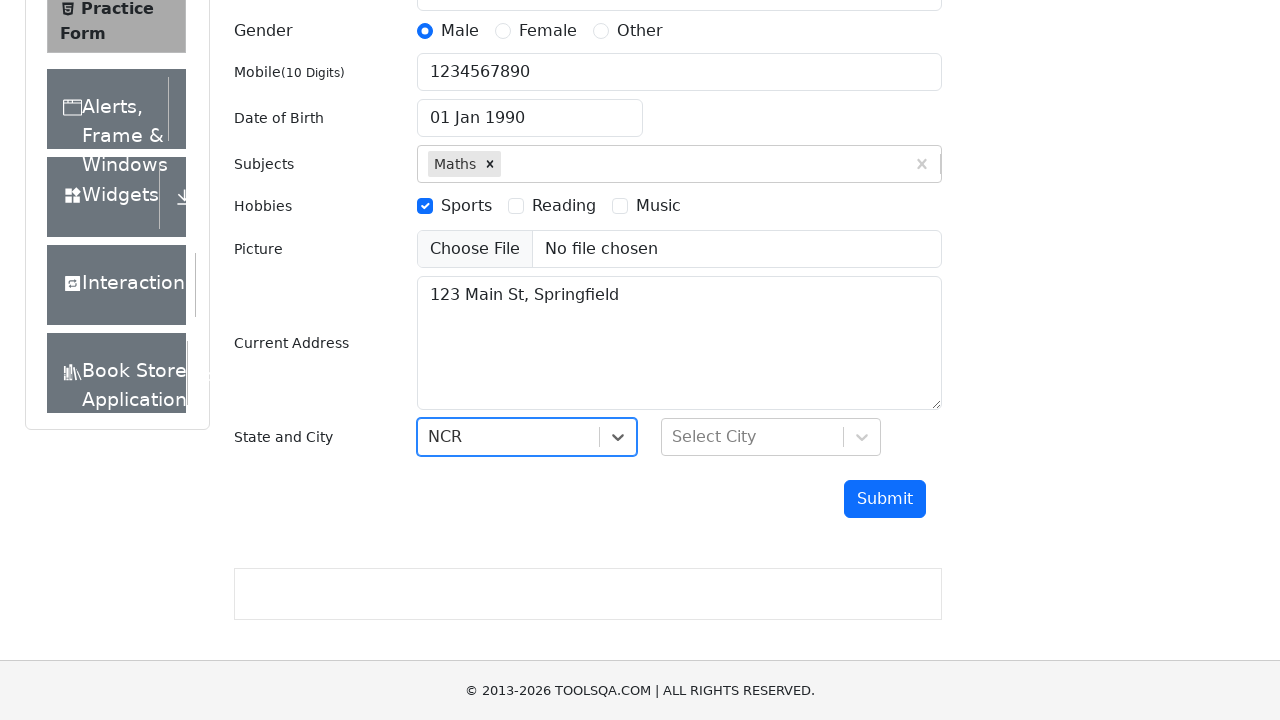

Clicked city dropdown to open at (771, 437) on #city
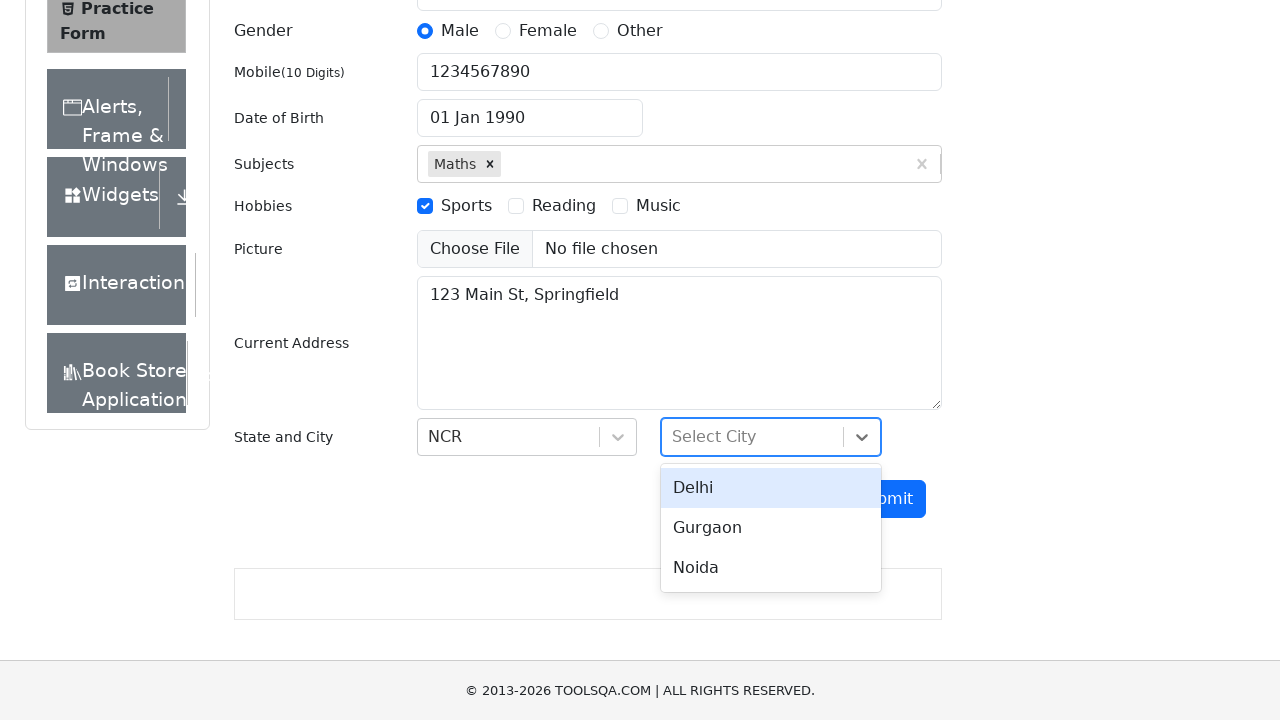

Typed 'Delhi' in city search field on #react-select-4-input
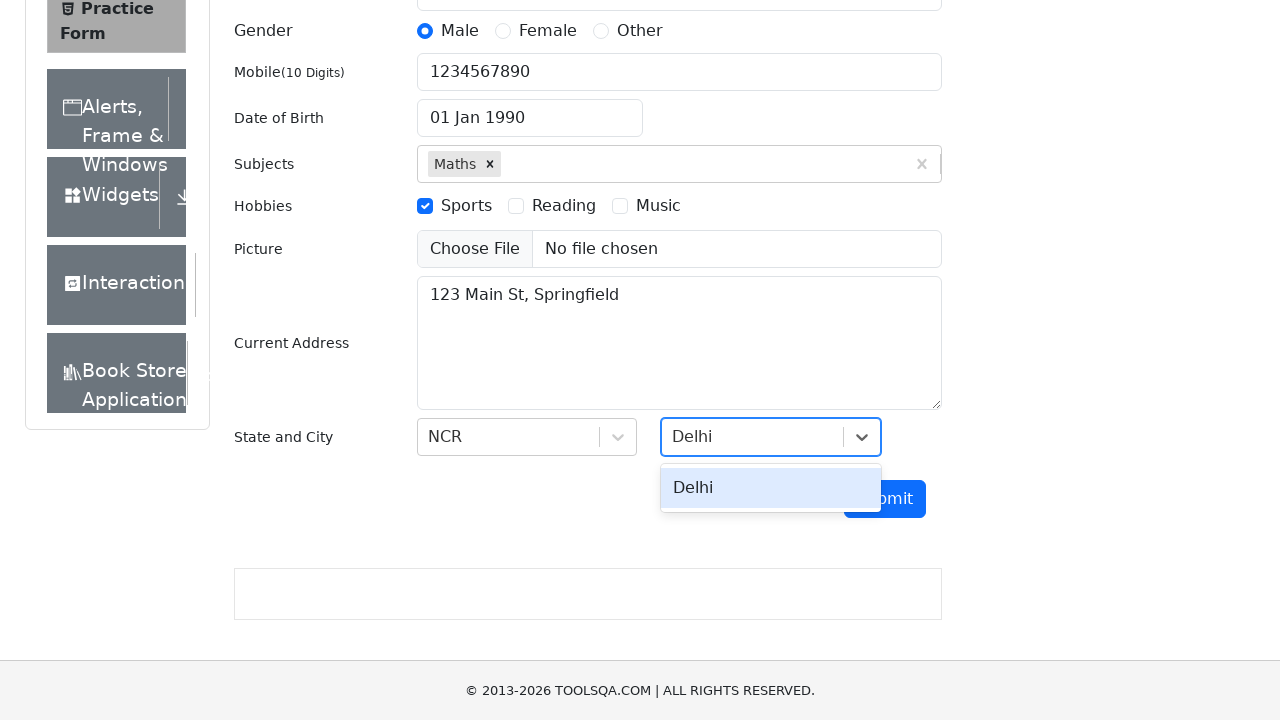

Pressed Enter to select Delhi city
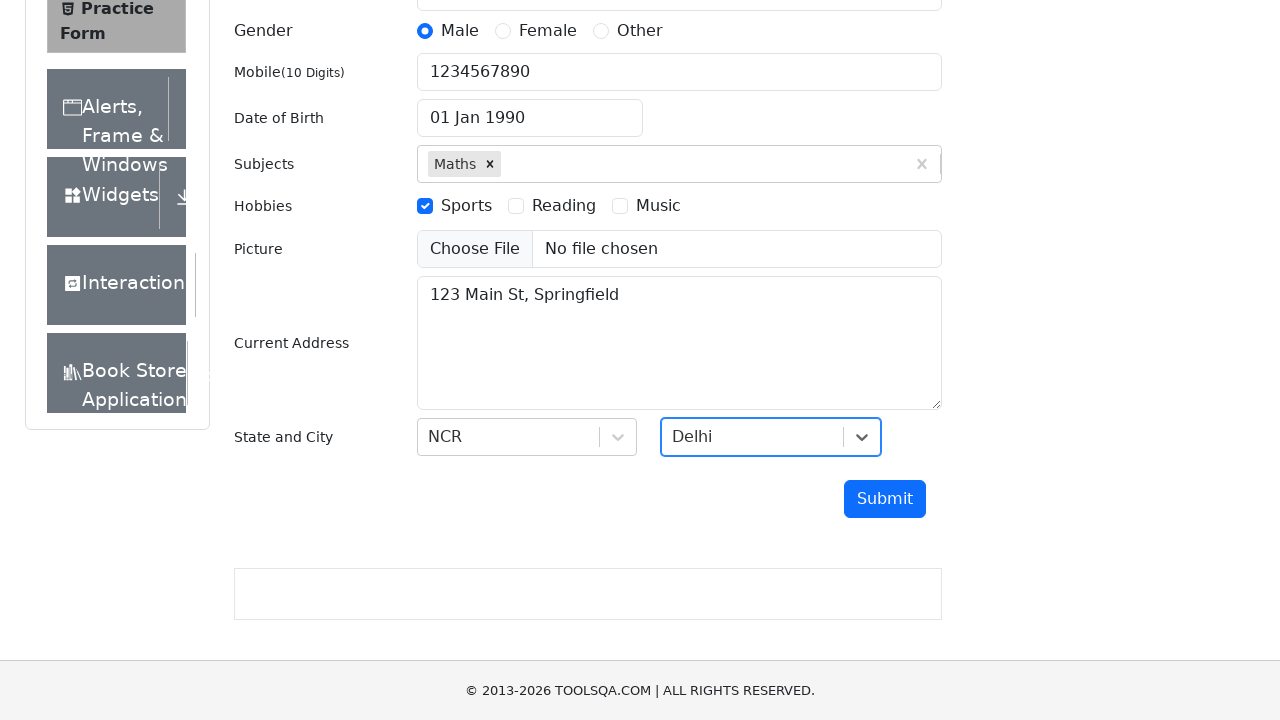

Scrolled to submit button
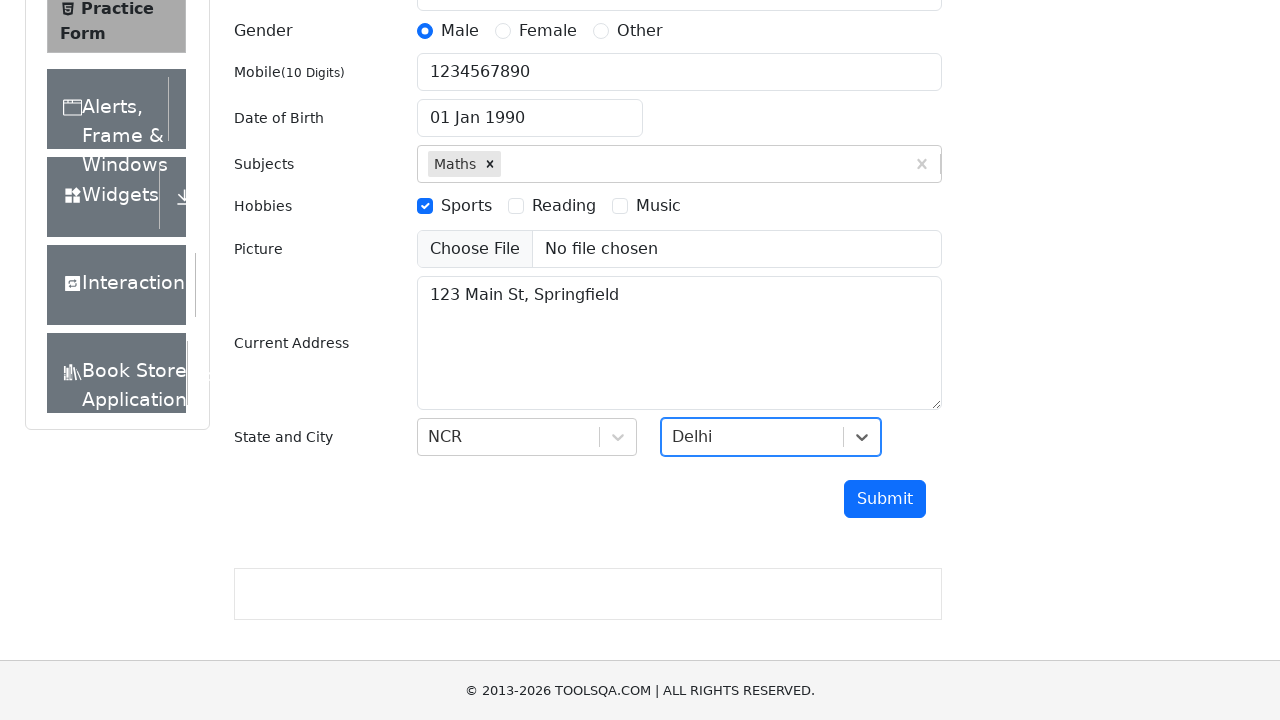

Clicked submit button to submit form at (885, 499) on #submit
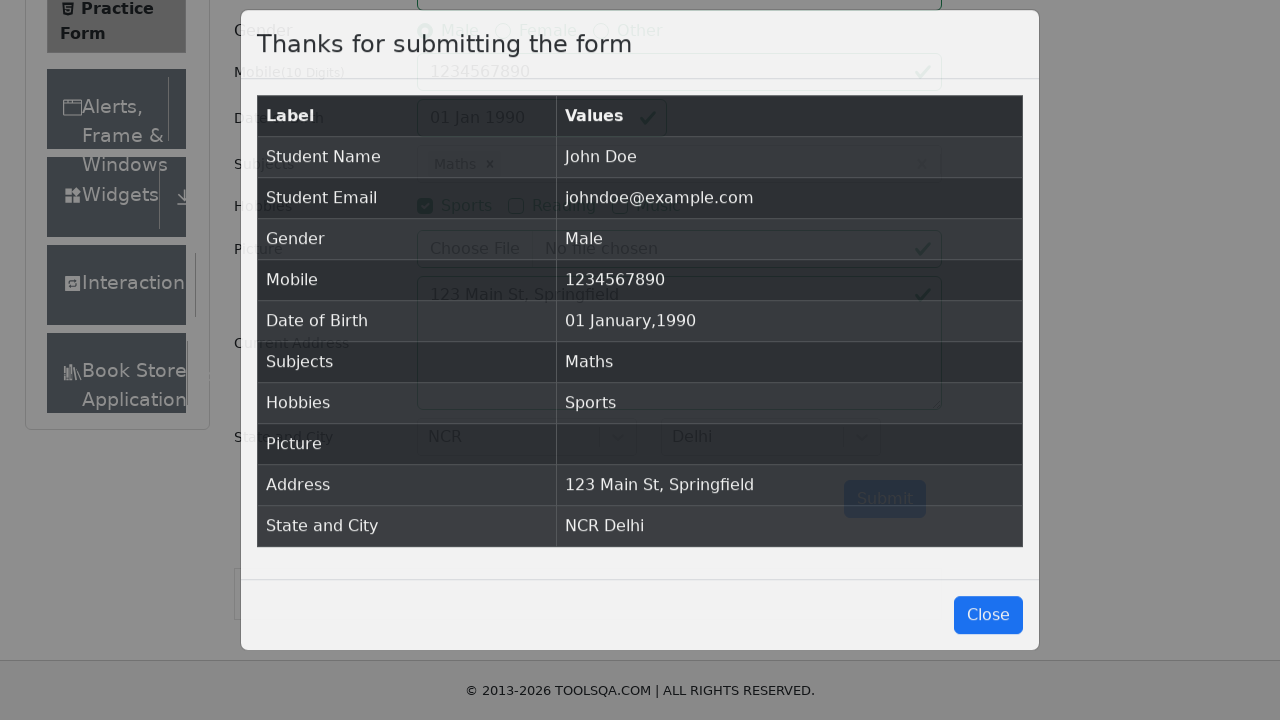

Form submission modal appeared confirming successful submission
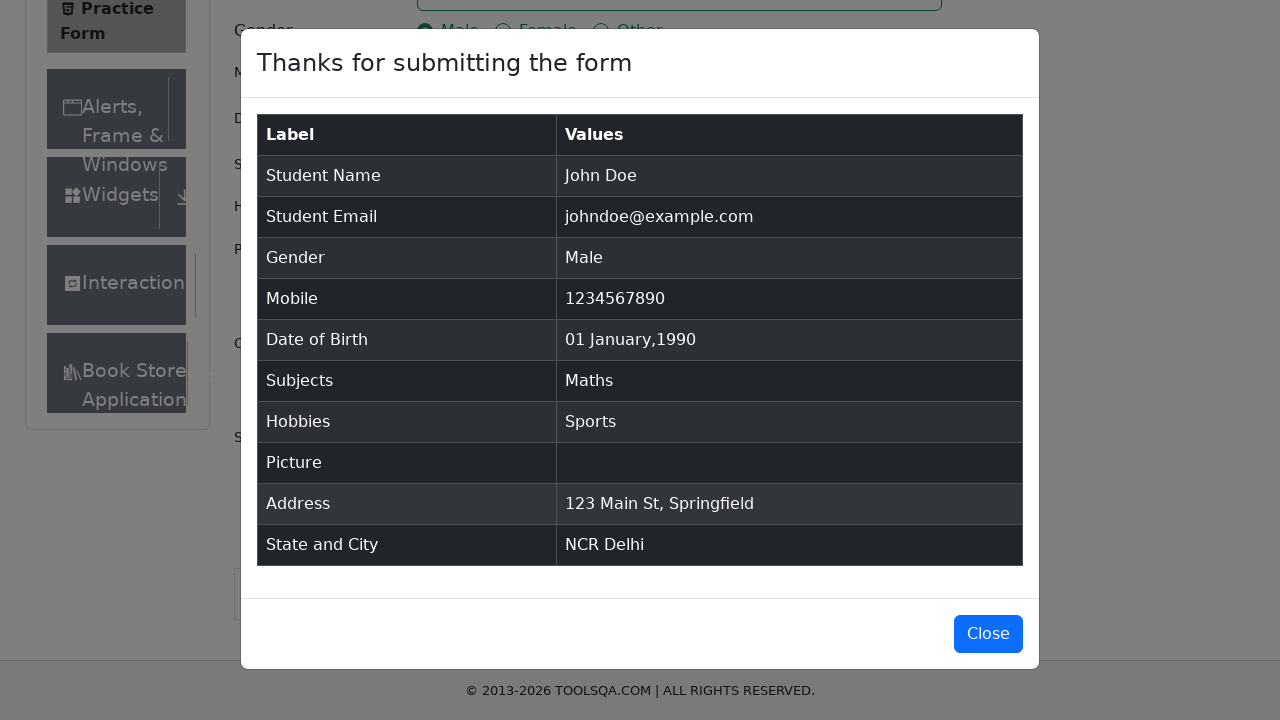

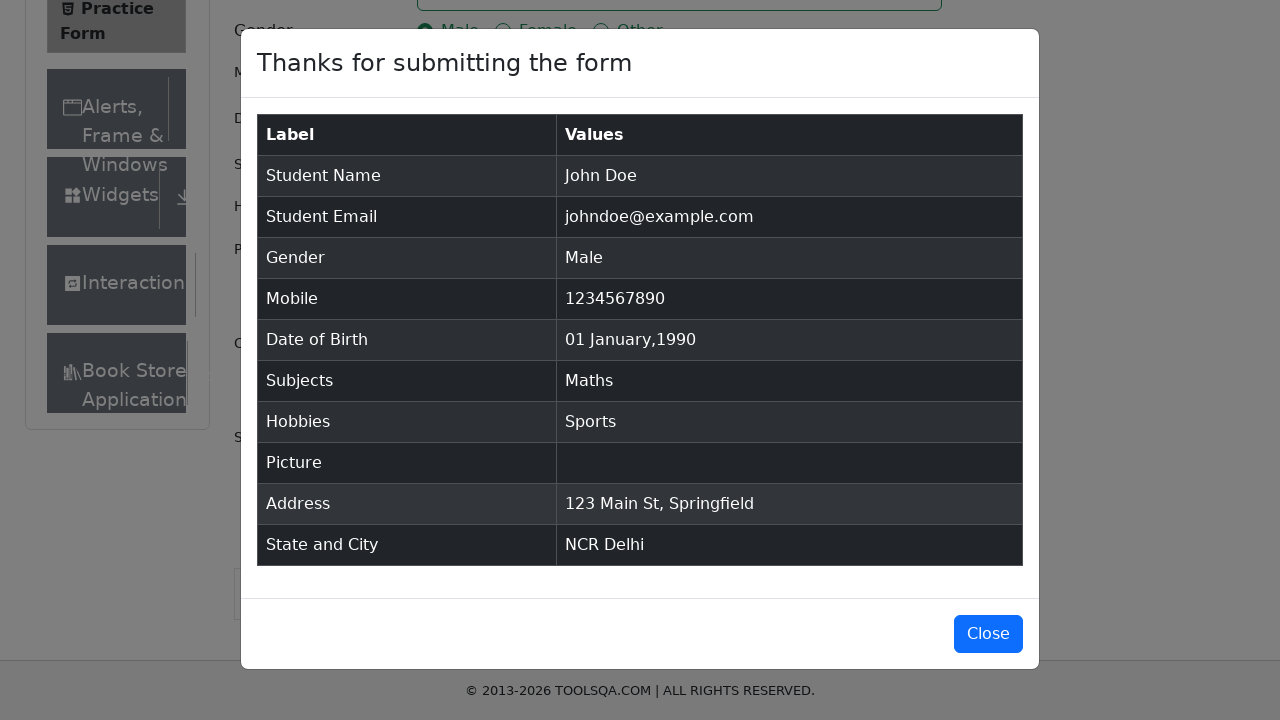